Navigates to testotomasyonu.com website to verify the page loads correctly

Starting URL: https://www.testotomasyonu.com

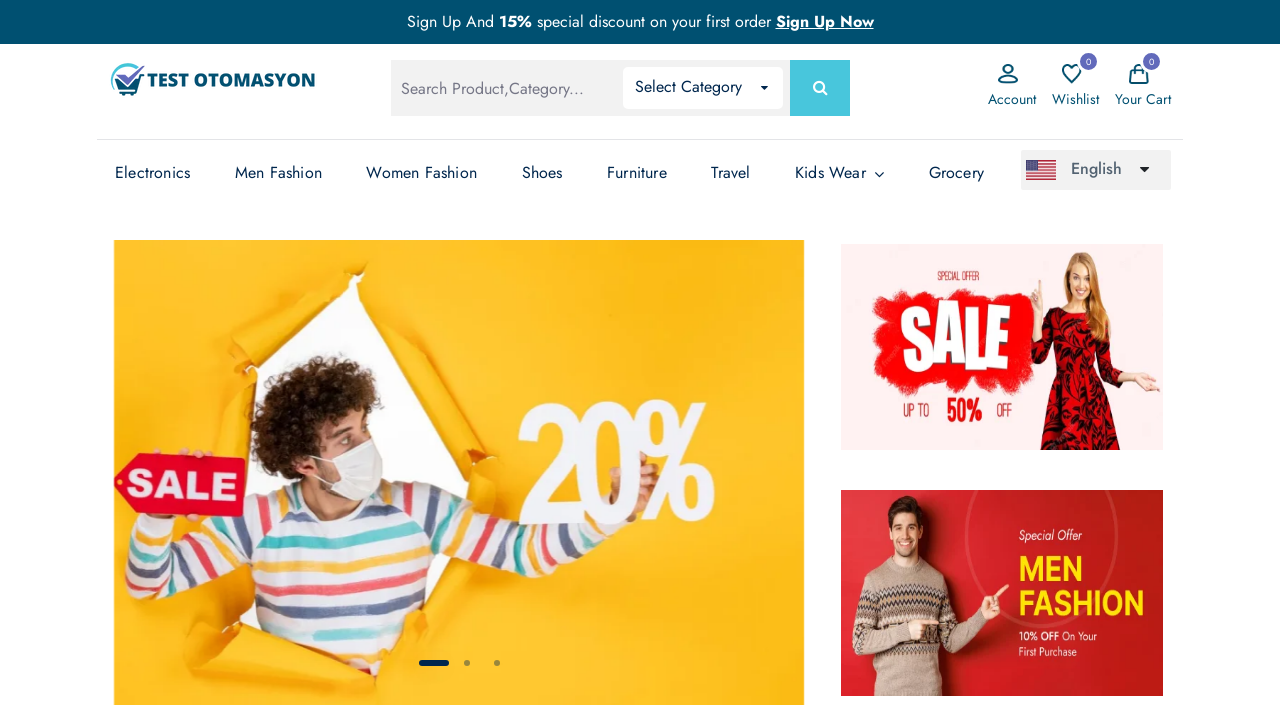

Waited for page to reach networkidle state - testotomasyonu.com fully loaded
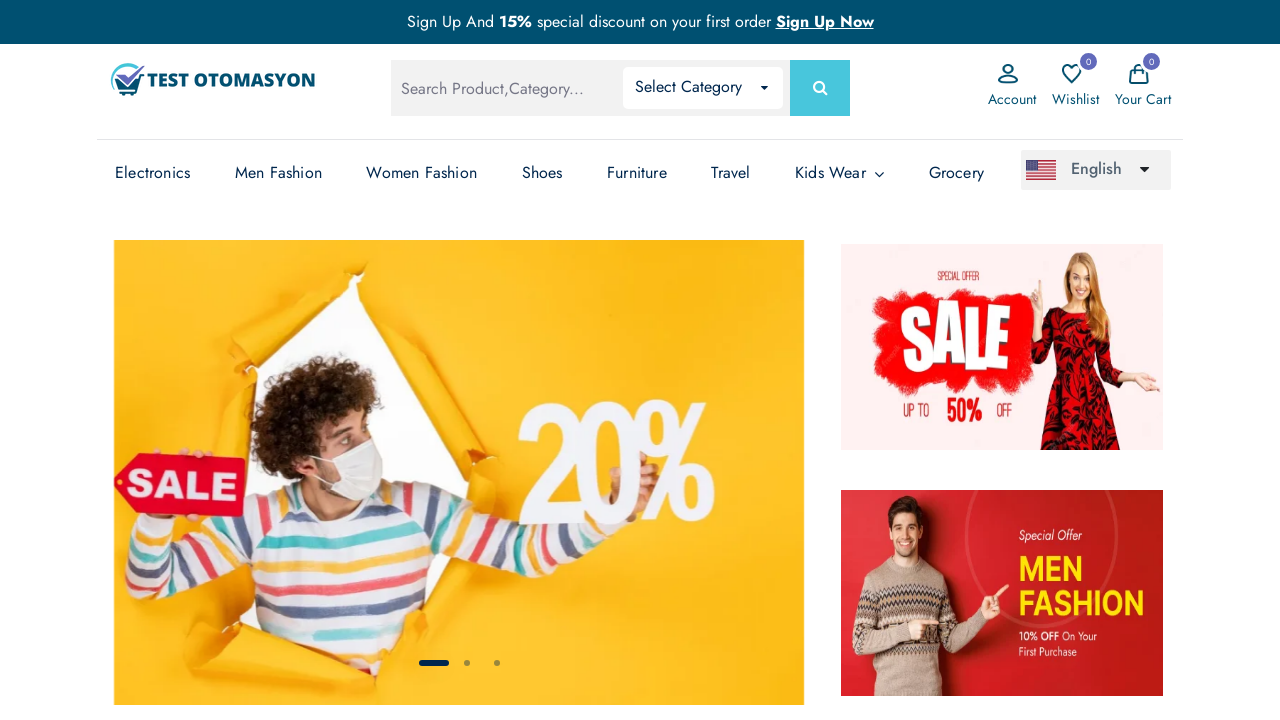

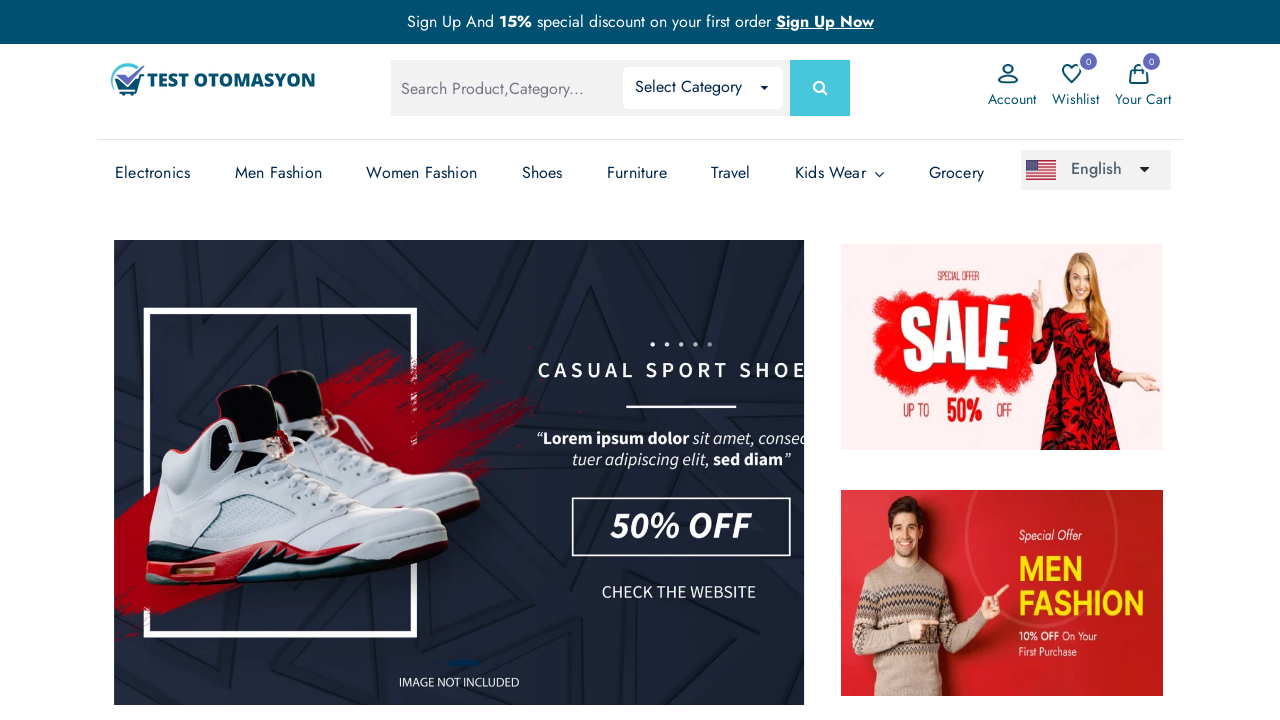